Tests multi-select dropdown functionality by selecting and deselecting various options using different methods

Starting URL: https://omayo.blogspot.com/

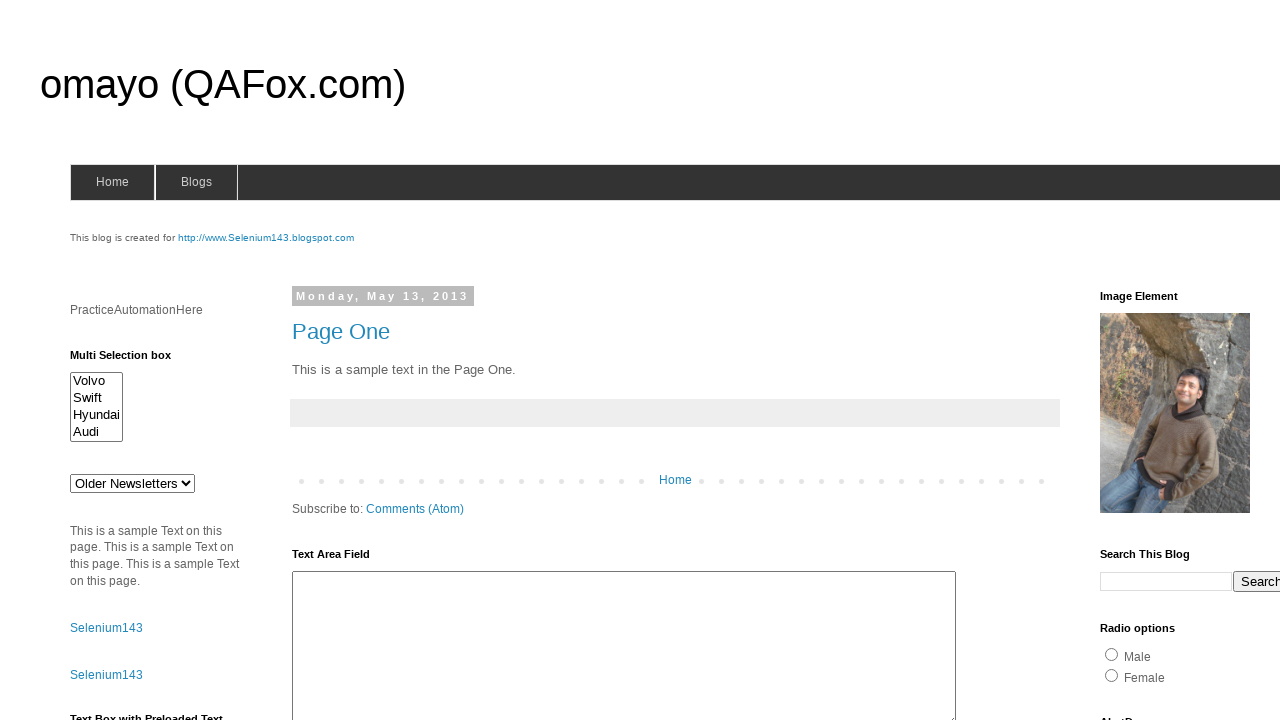

Located multi-select dropdown element with id 'multiselect1'
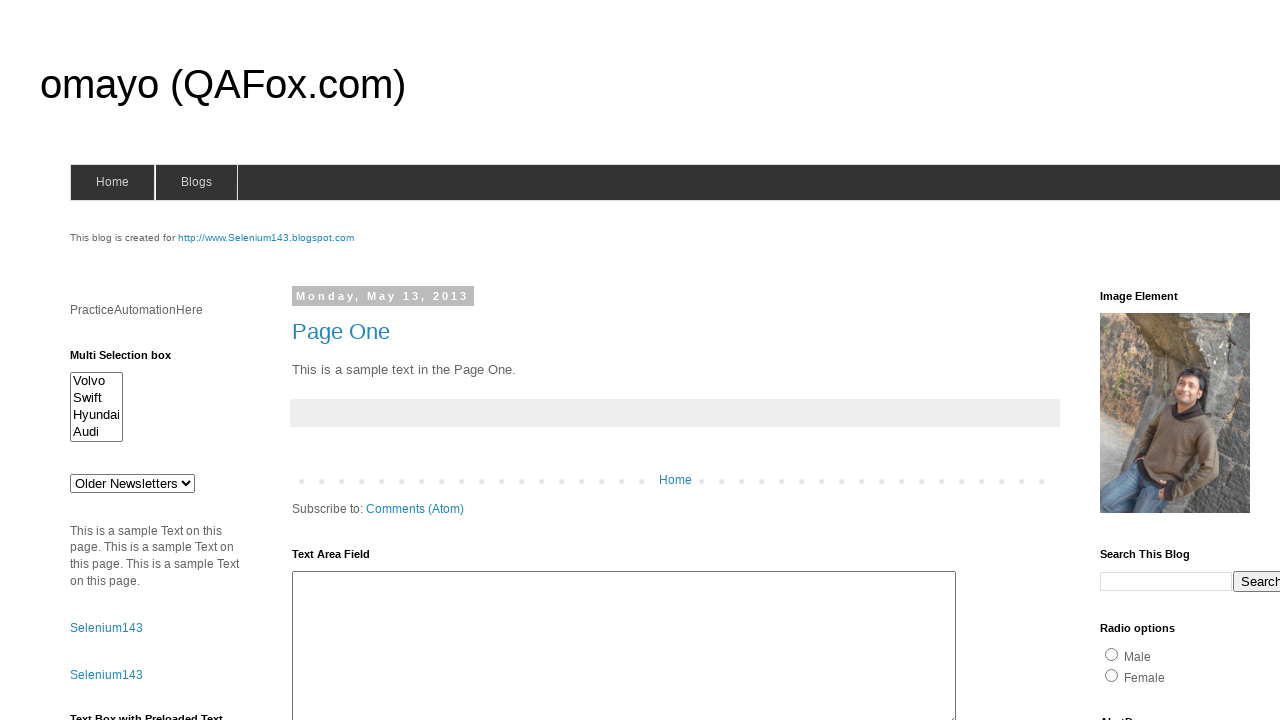

Selected option at index 2 from the dropdown on #multiselect1
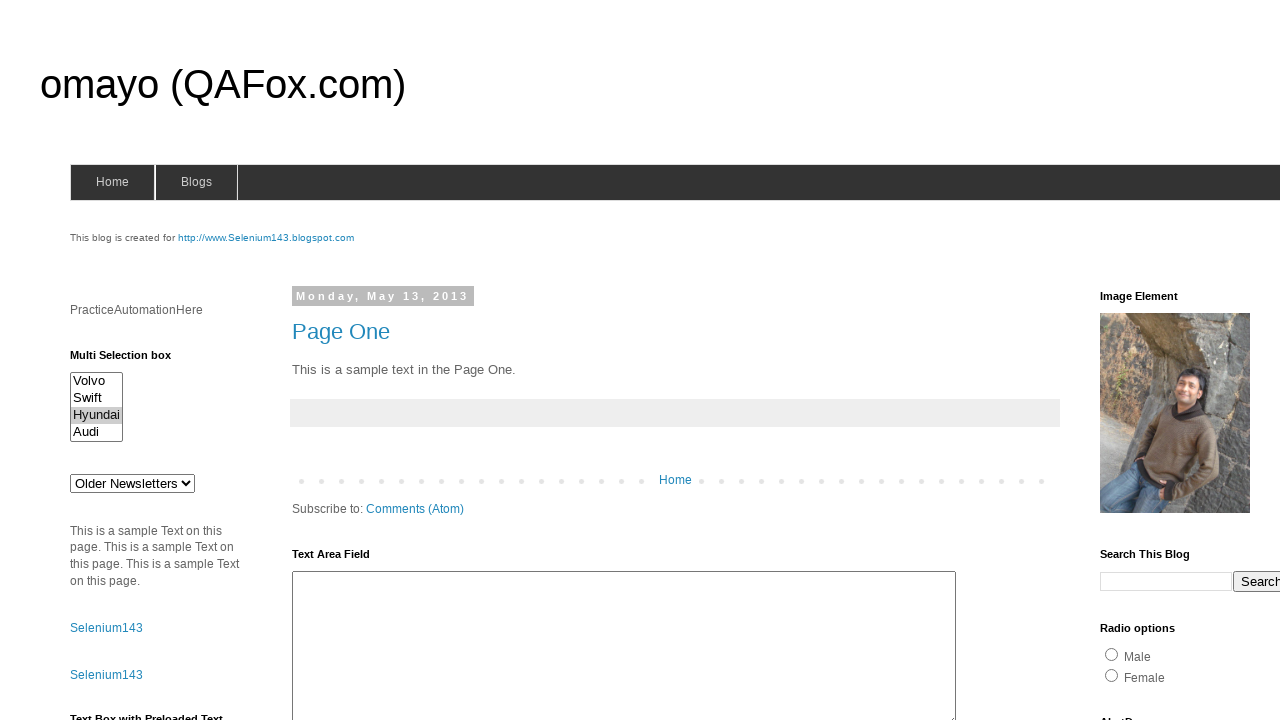

Selected option with value 'volvox' on #multiselect1
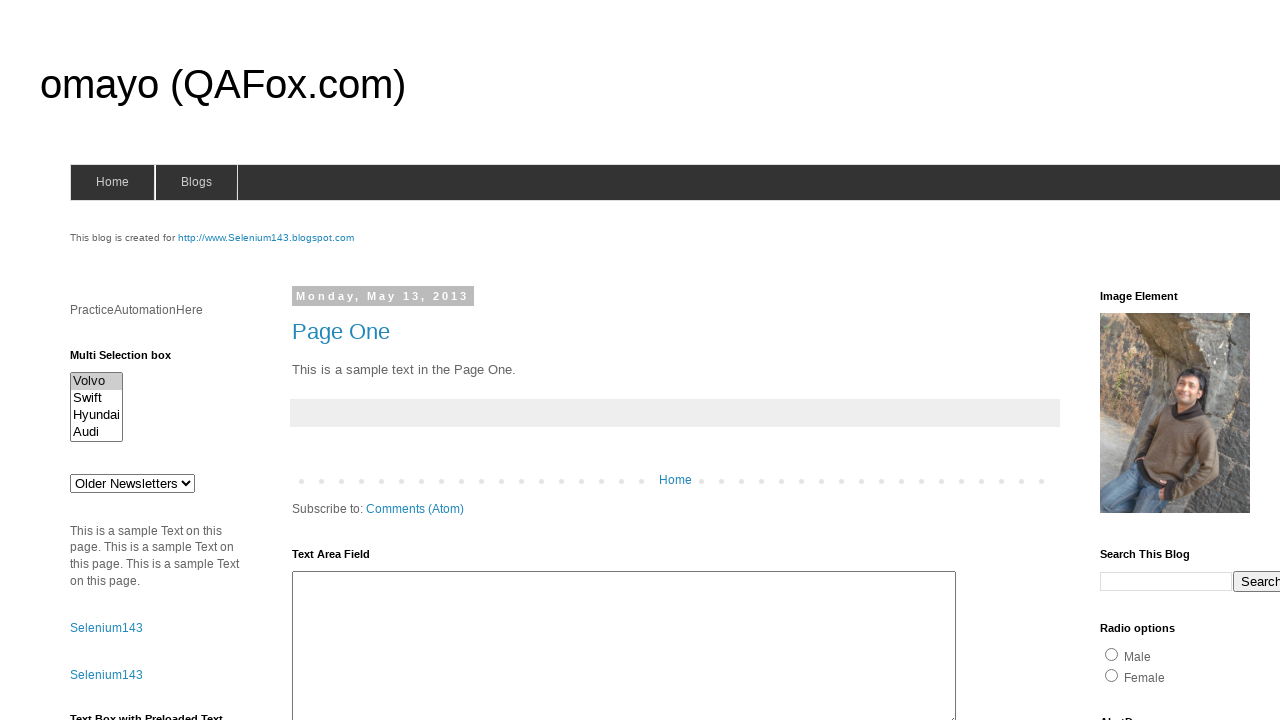

Selected option with visible text 'Swift' on #multiselect1
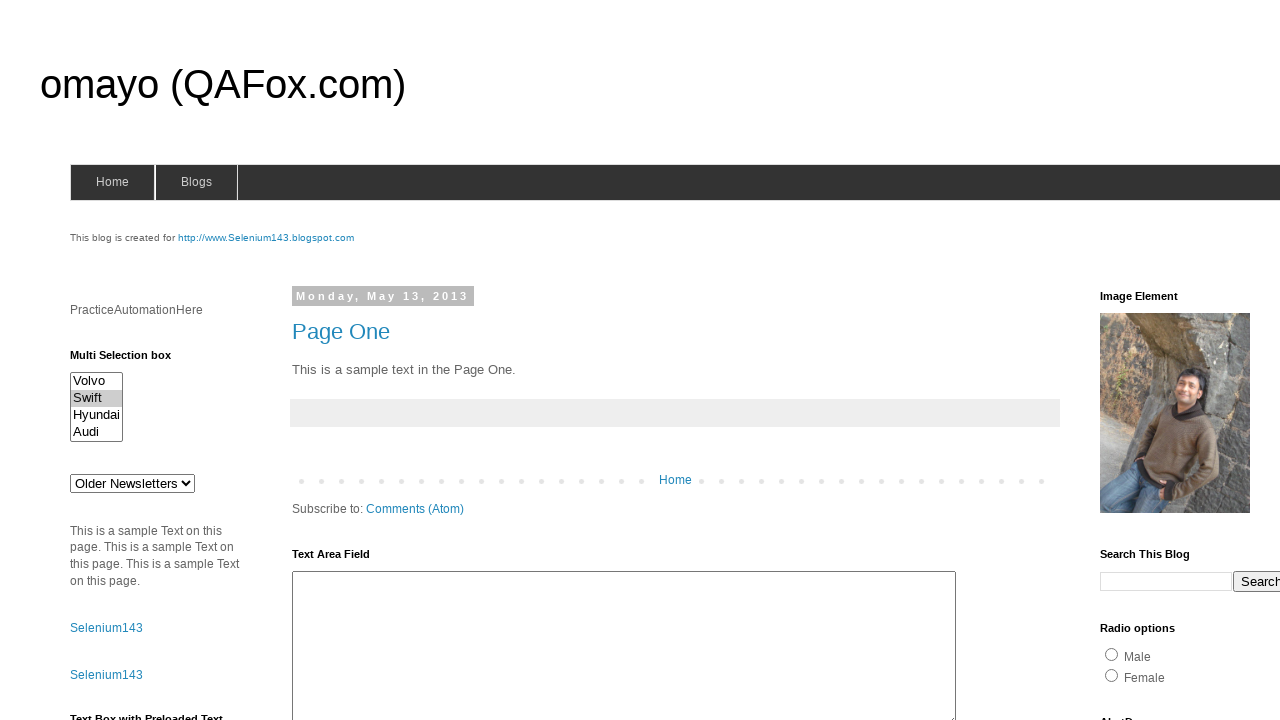

Retrieved all currently selected option values
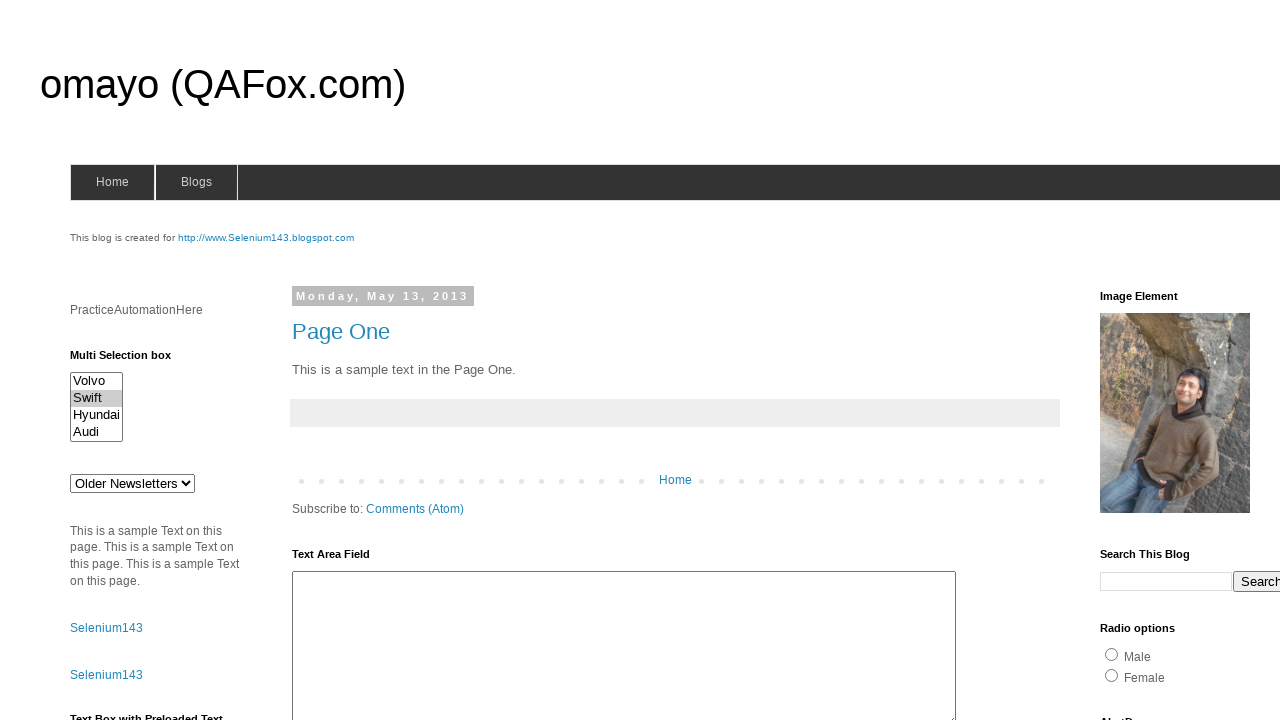

Retrieved the value of the first option element
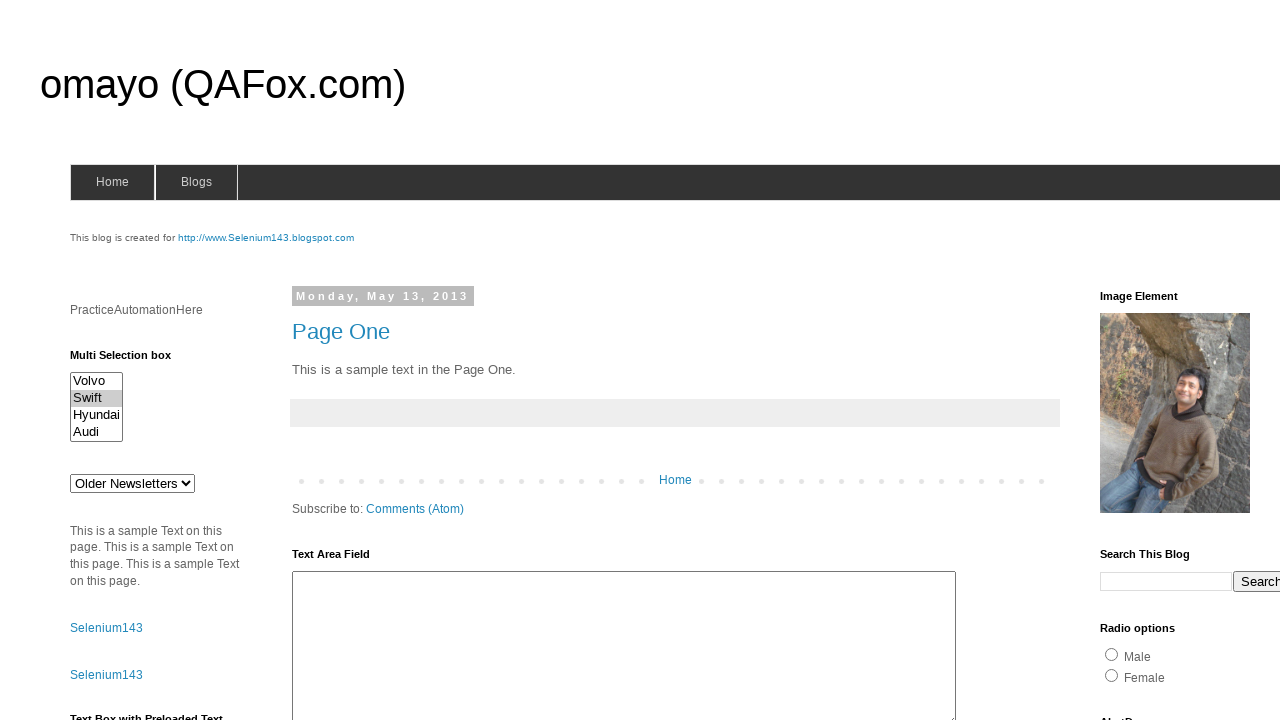

Located all checked option elements in the dropdown
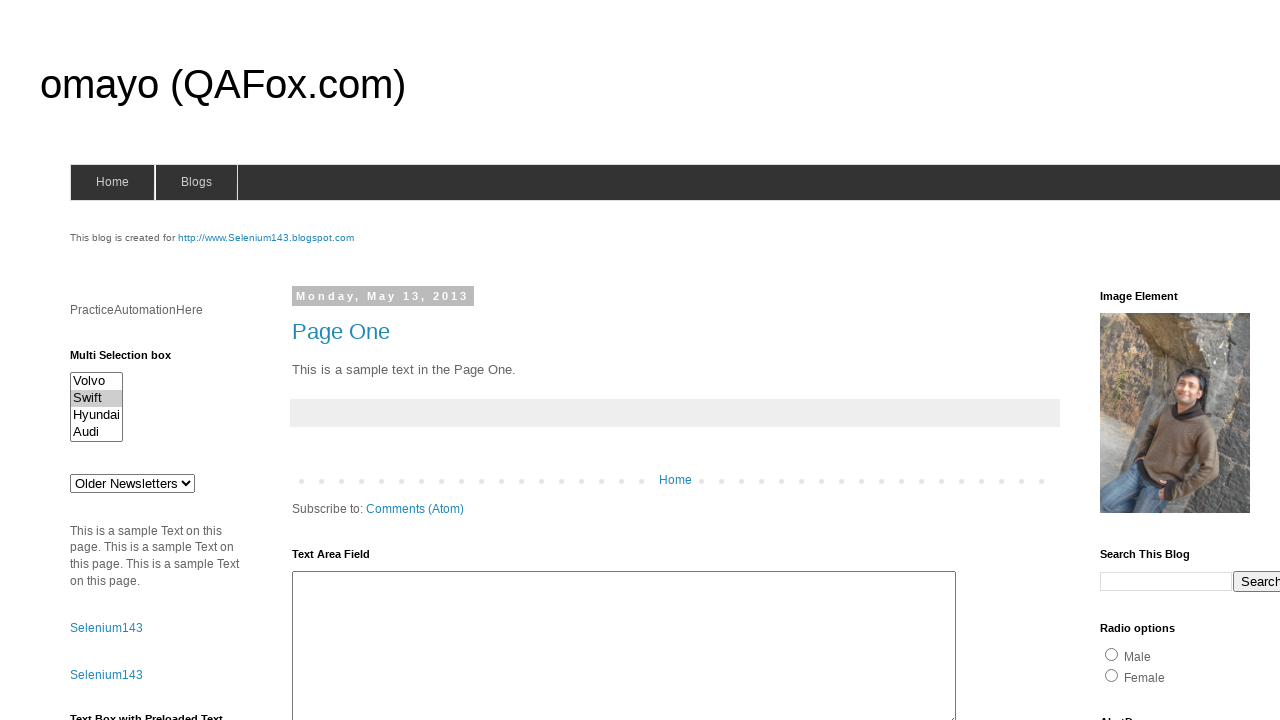

Verified multi-select functionality - 1 options are selected
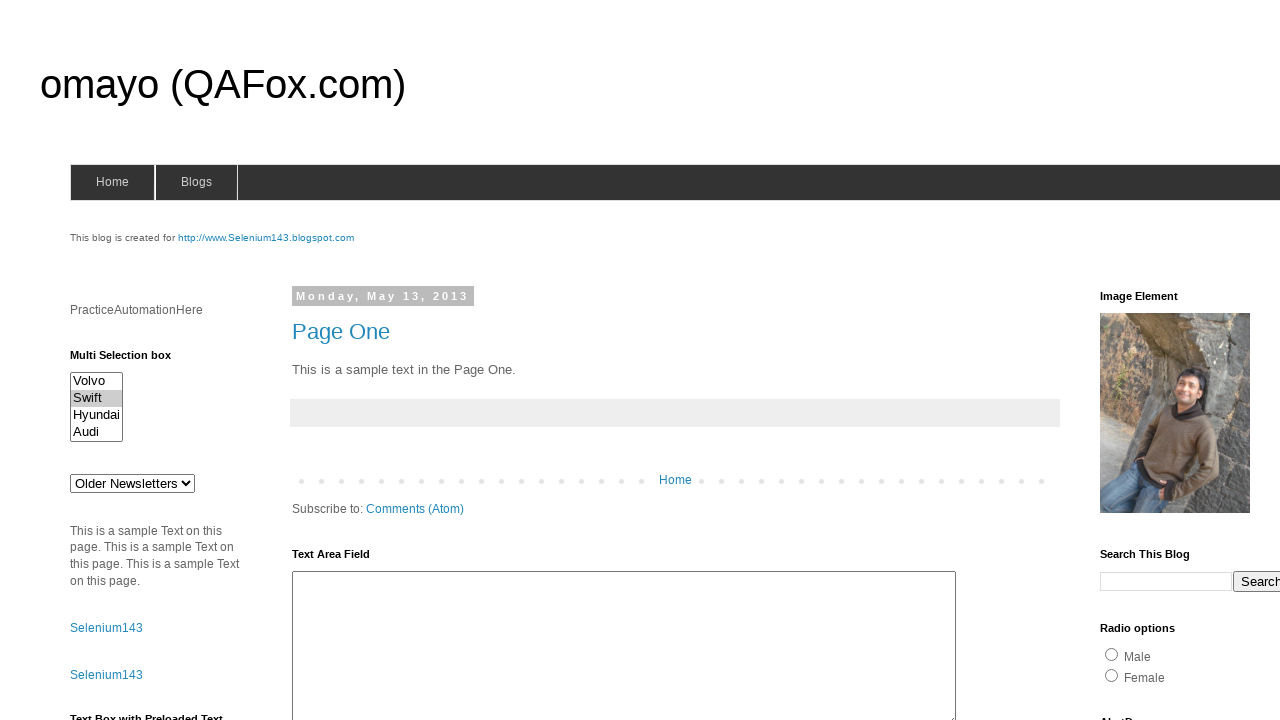

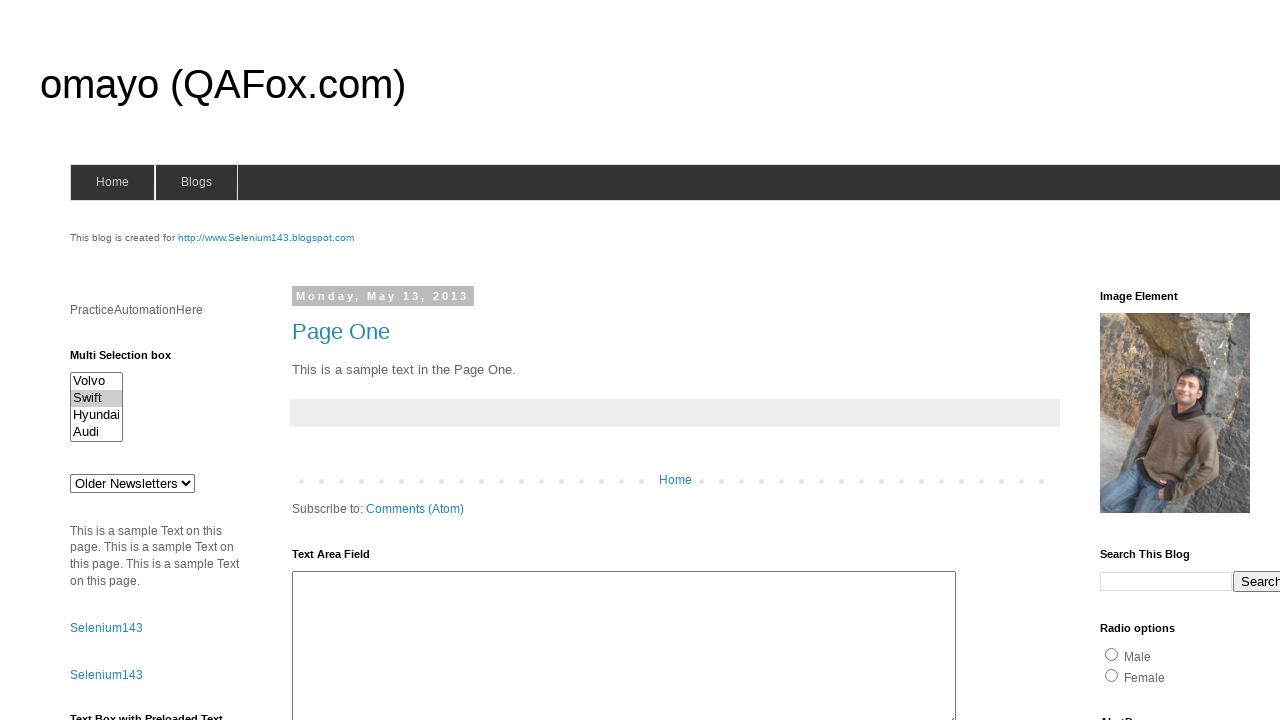